Tests clicking a button with a dynamic ID on the UI Testing Playground site to verify the ability to locate elements by class name

Starting URL: http://uitestingplayground.com/dynamicid/

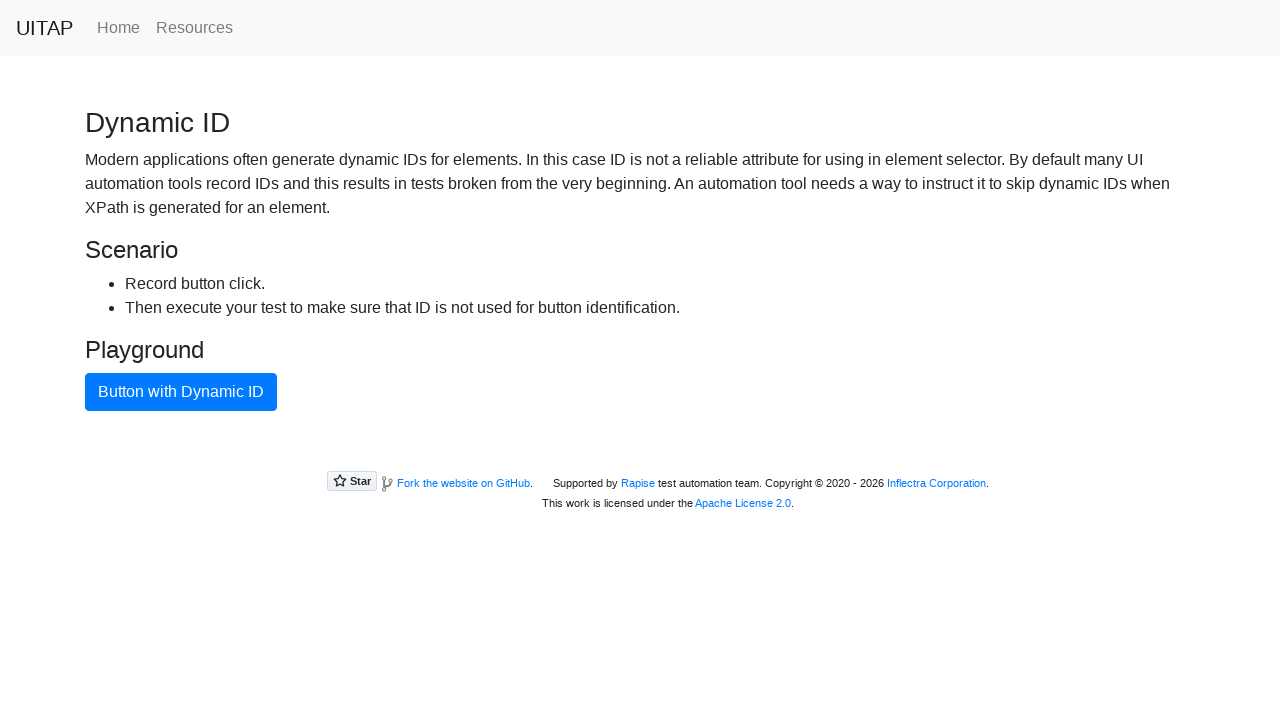

Clicked the blue button using class names btn and btn-primary at (181, 392) on .btn.btn-primary
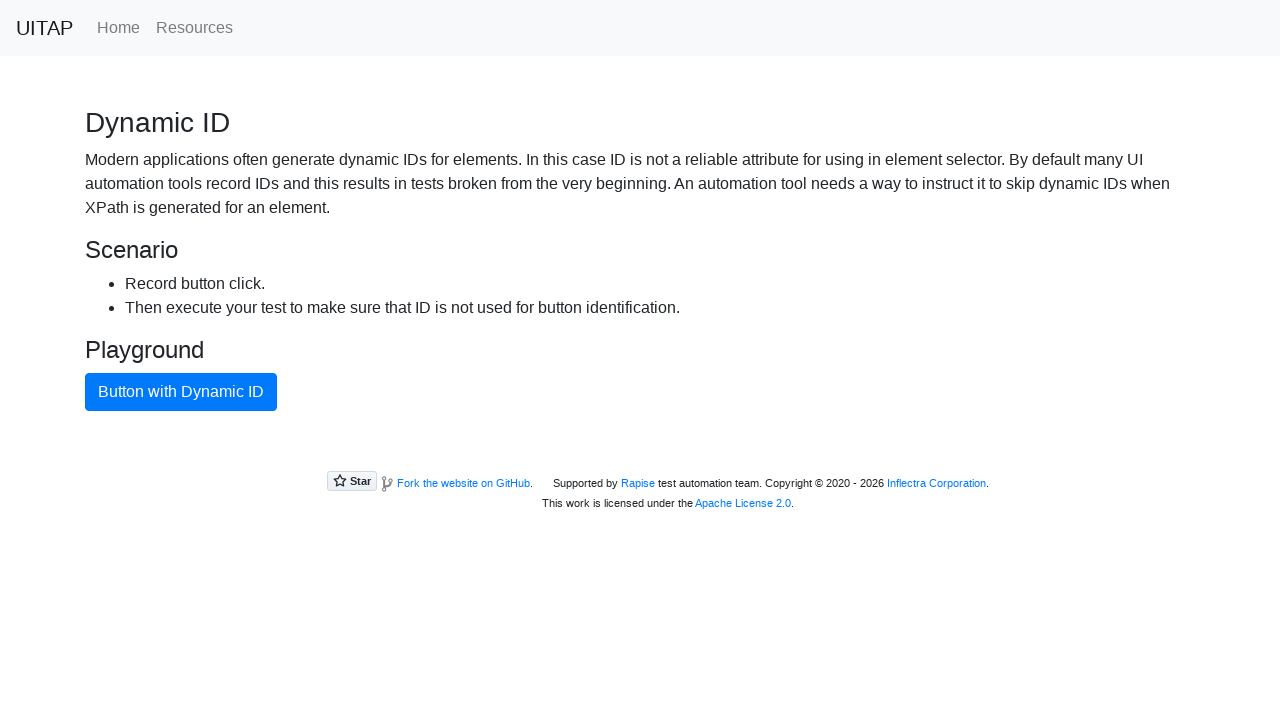

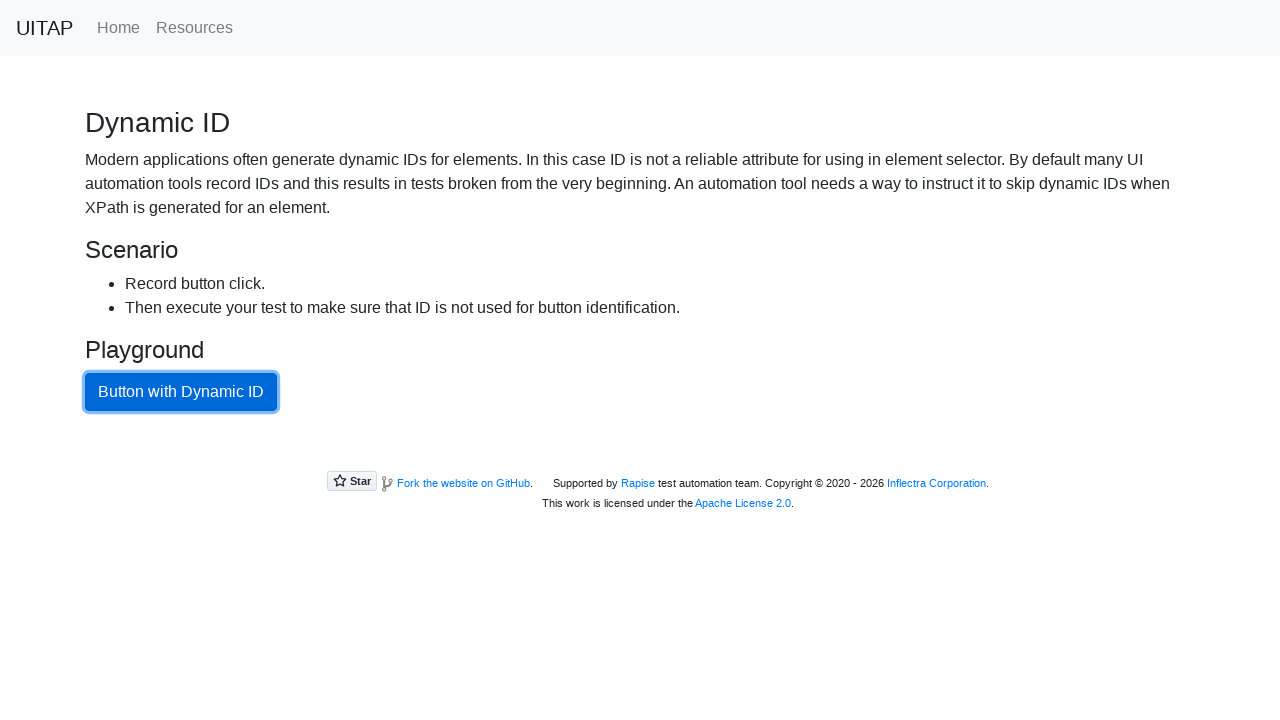